Navigates to Rahul Shetty Academy homepage and verifies the page loads by checking the title is present.

Starting URL: http://rahulshettyacademy.com

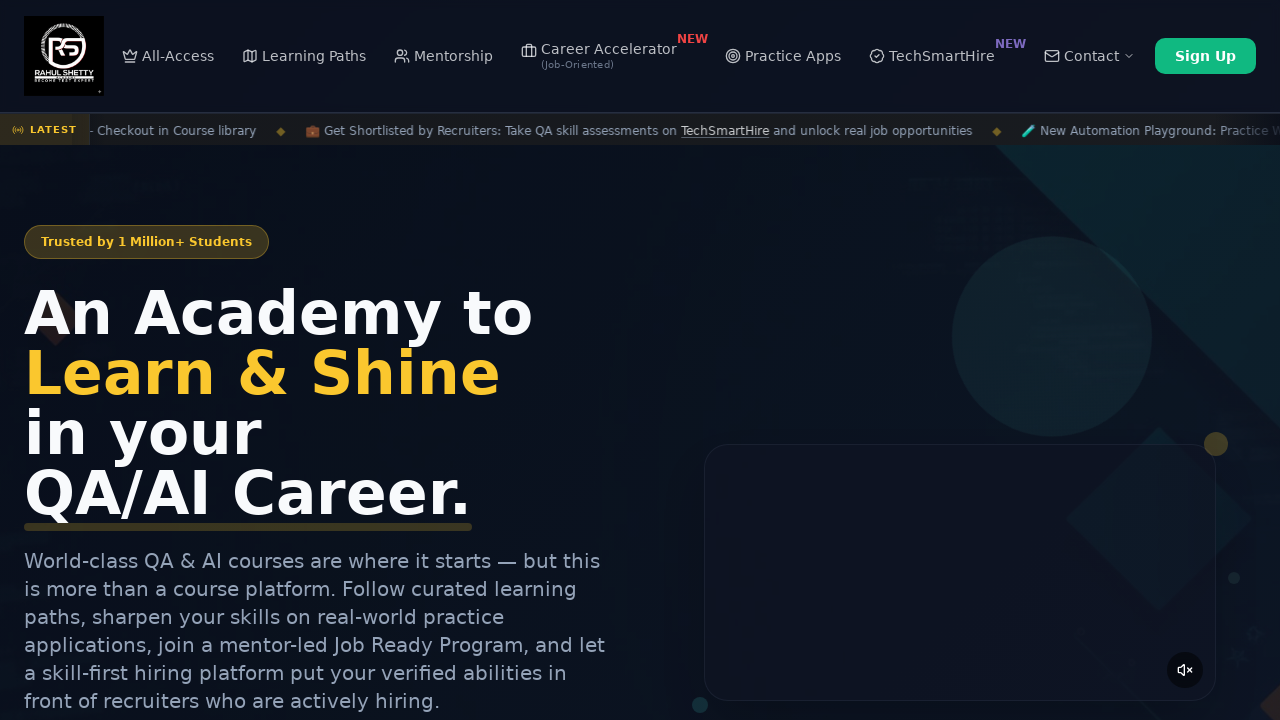

Navigated to Rahul Shetty Academy homepage
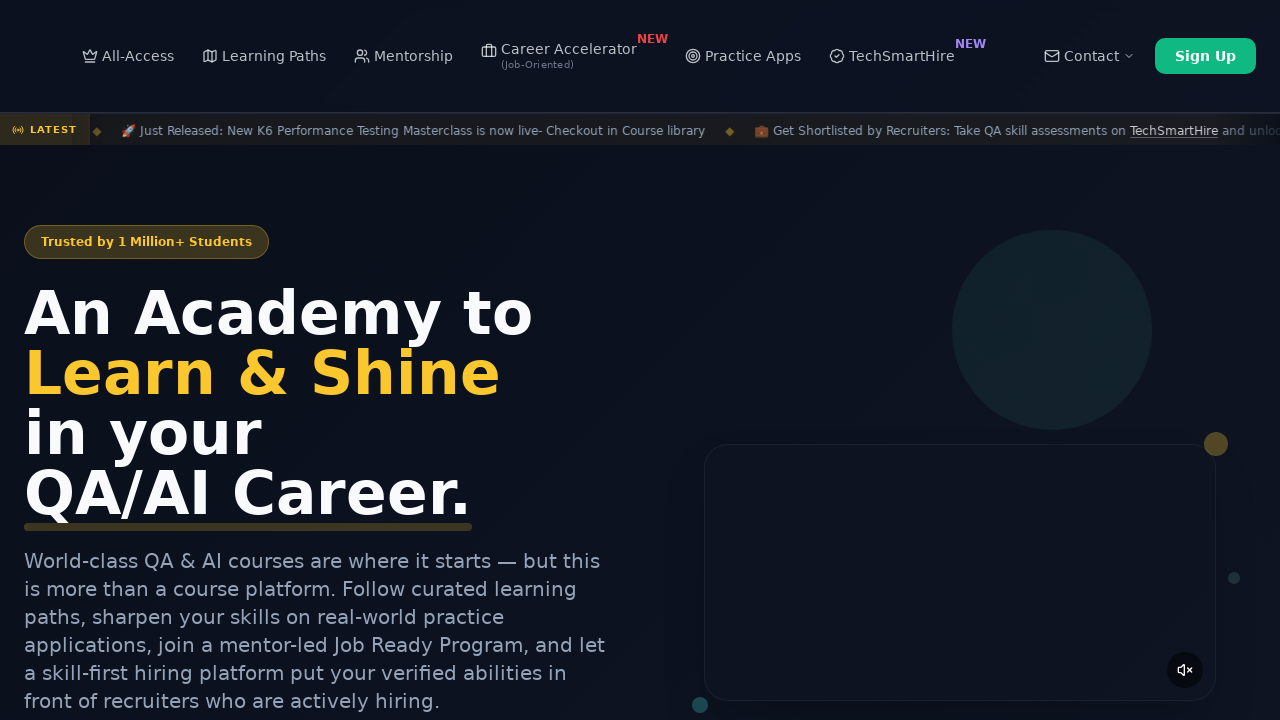

Page fully loaded (domcontentloaded state reached)
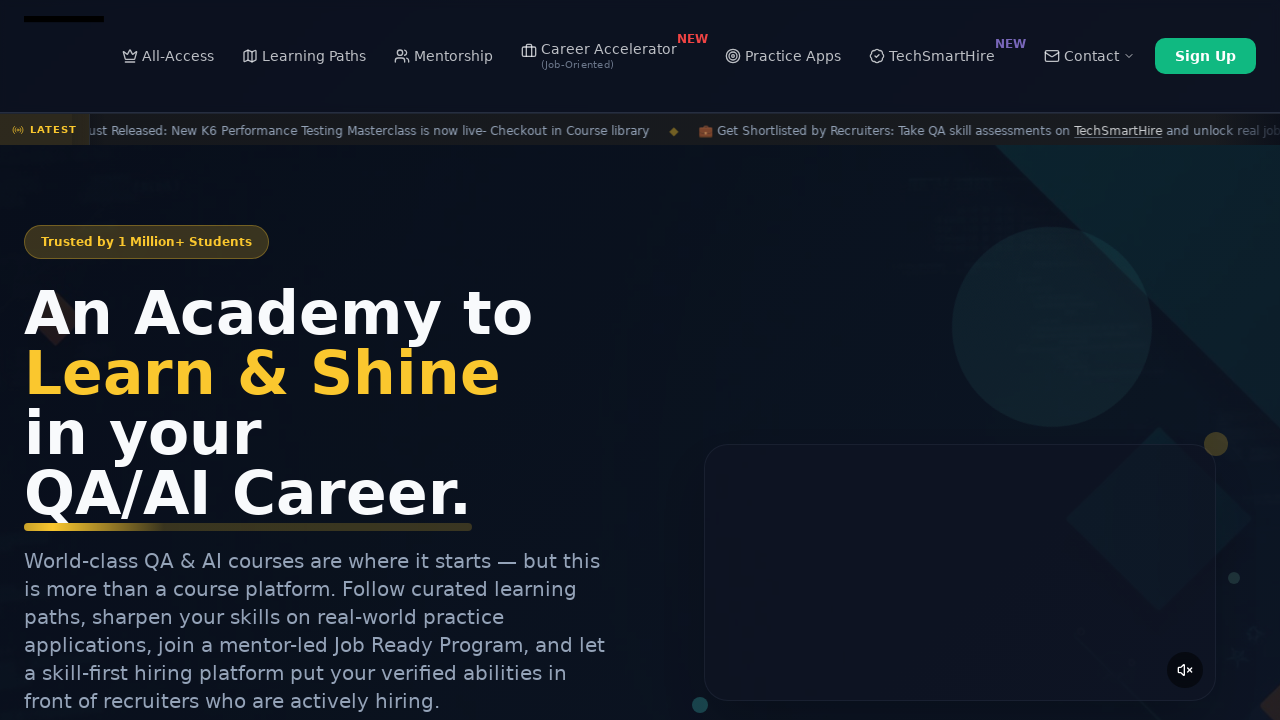

Verified page title is present and not empty
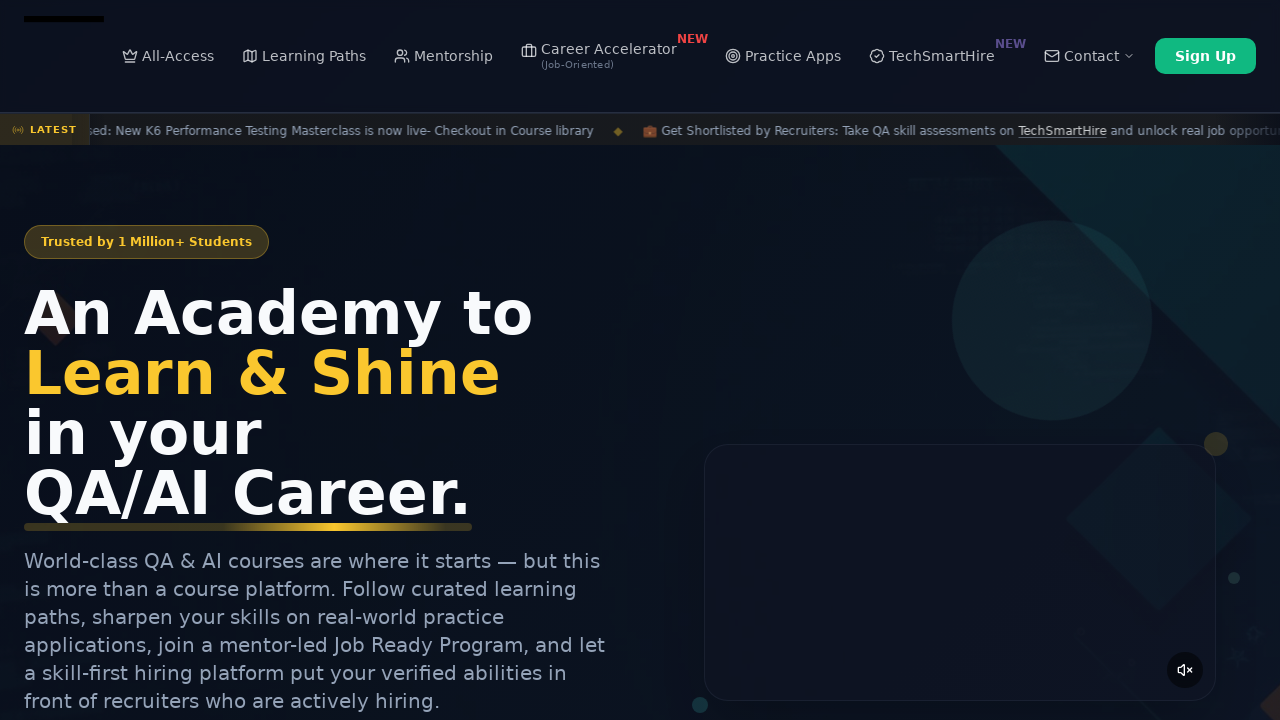

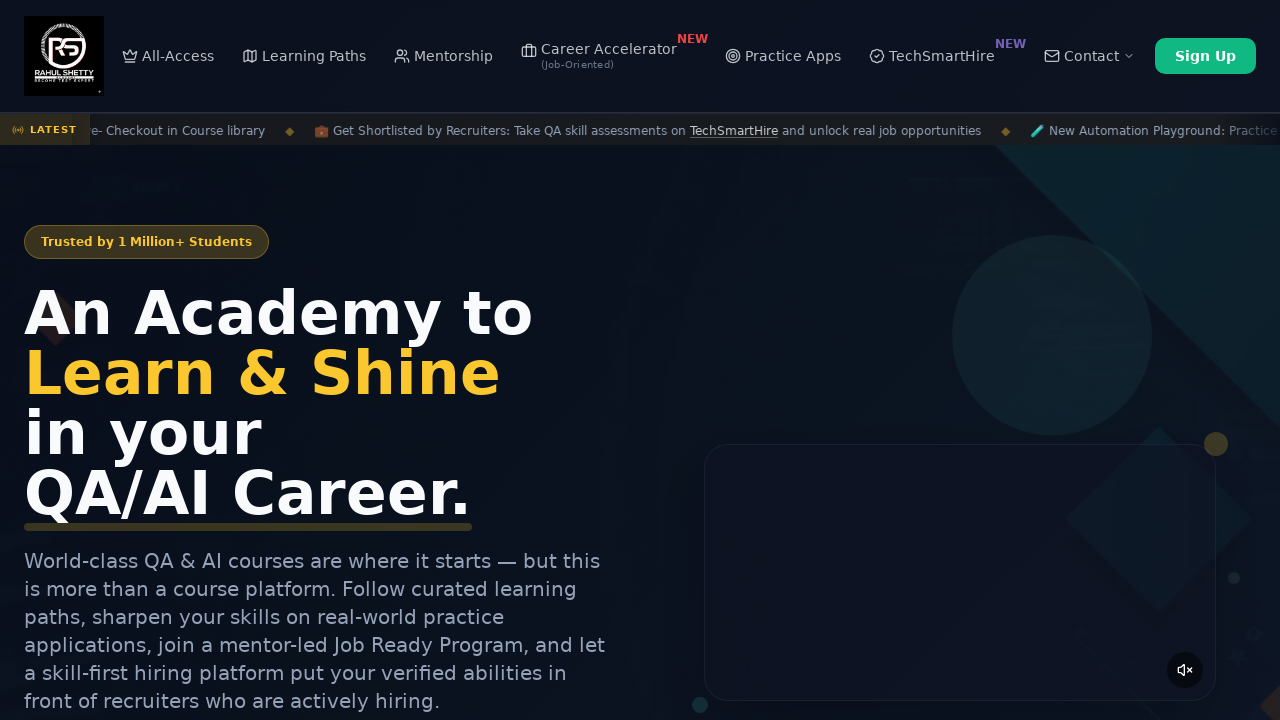